Tests drag and drop functionality within an iframe by dragging an element and dropping it onto a target element

Starting URL: https://jqueryui.com/droppable/

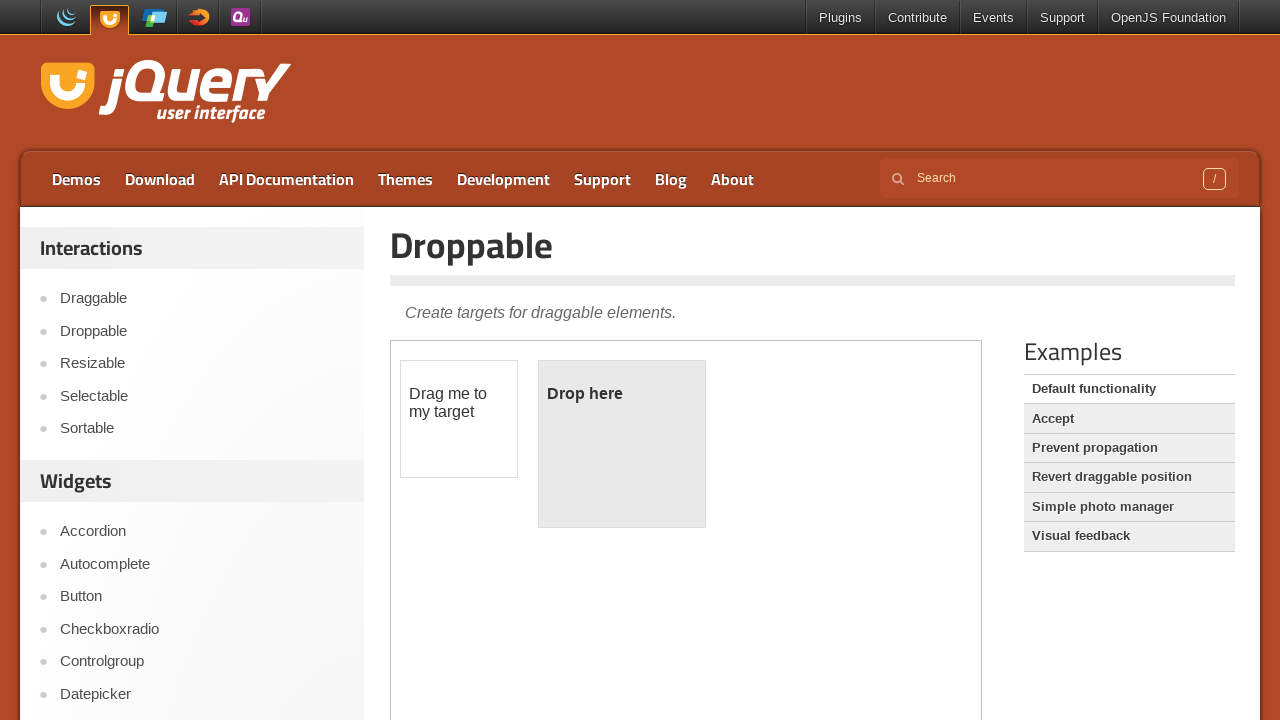

Located iframe containing drag and drop demo
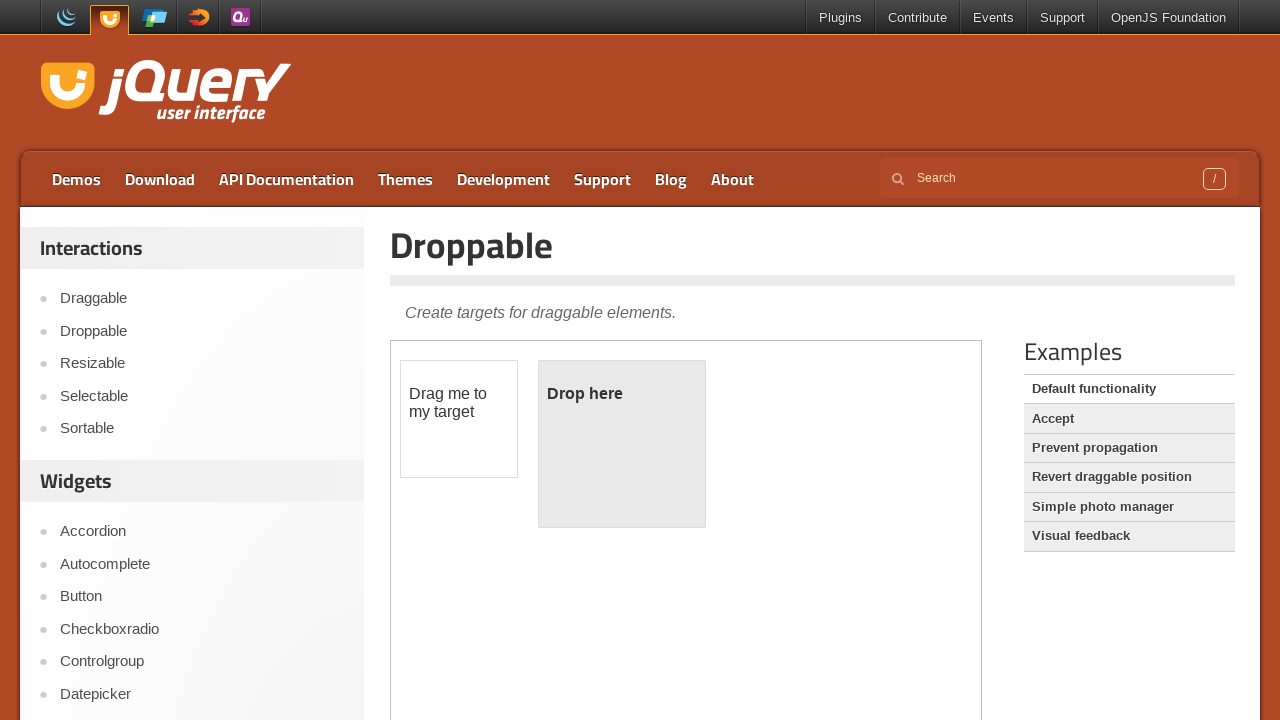

Located draggable element within iframe
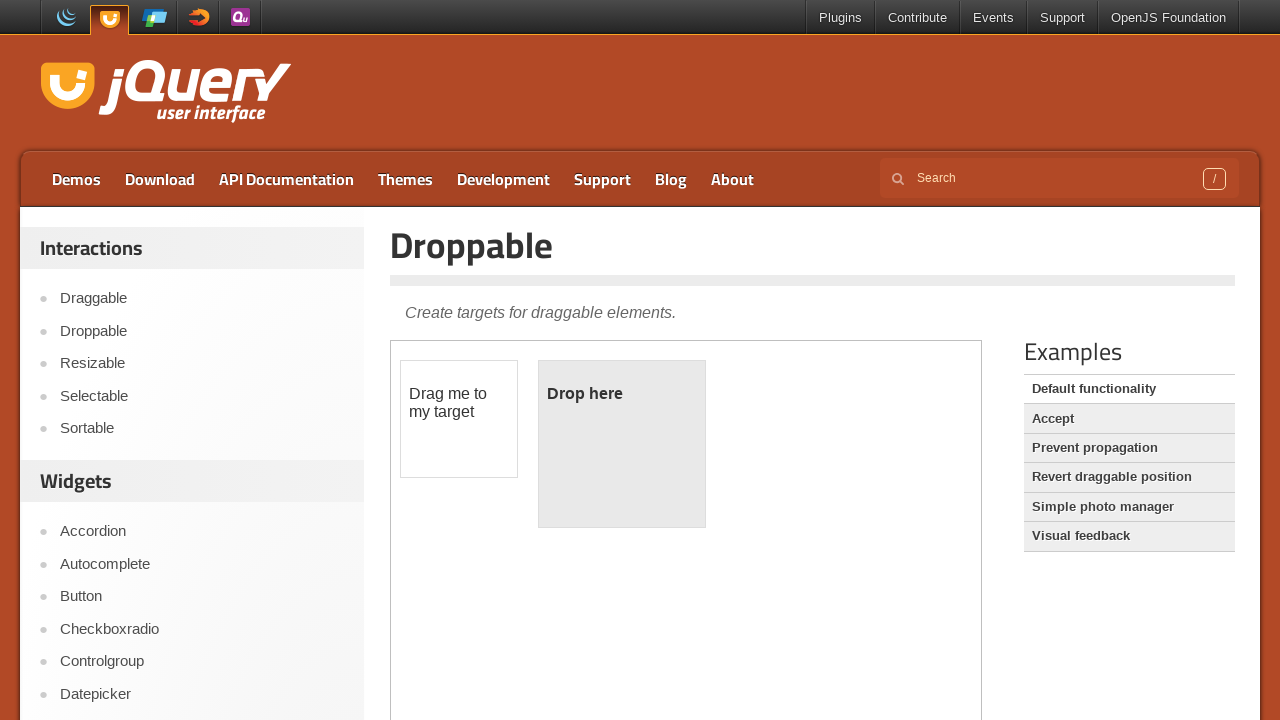

Located droppable target element within iframe
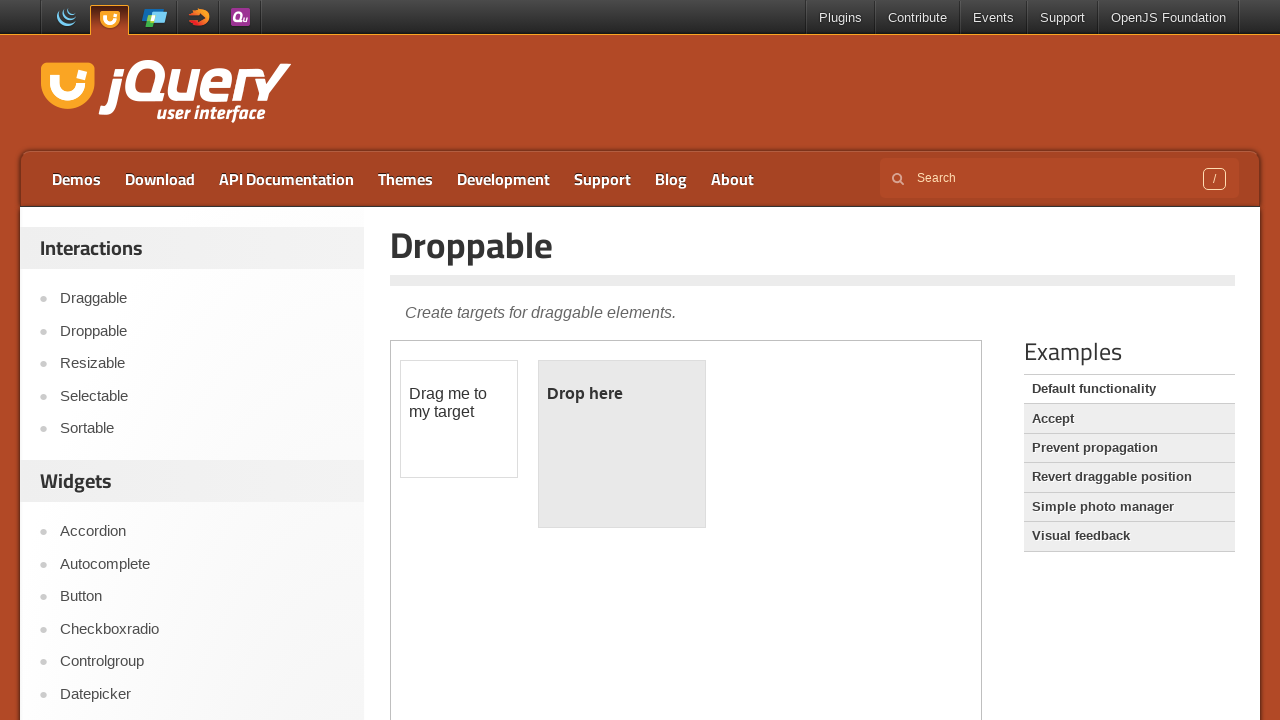

Dragged and dropped element onto target at (622, 444)
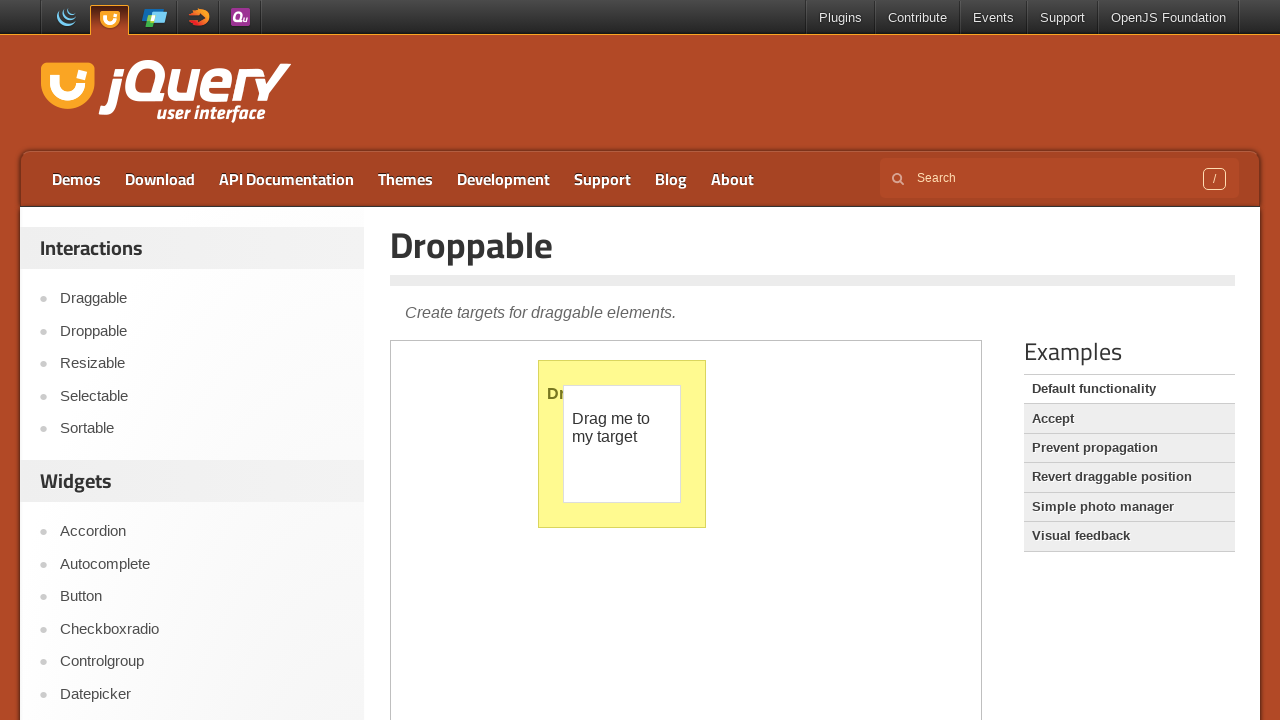

Clicked menu to navigate back to home at (460, 179) on #menu-top
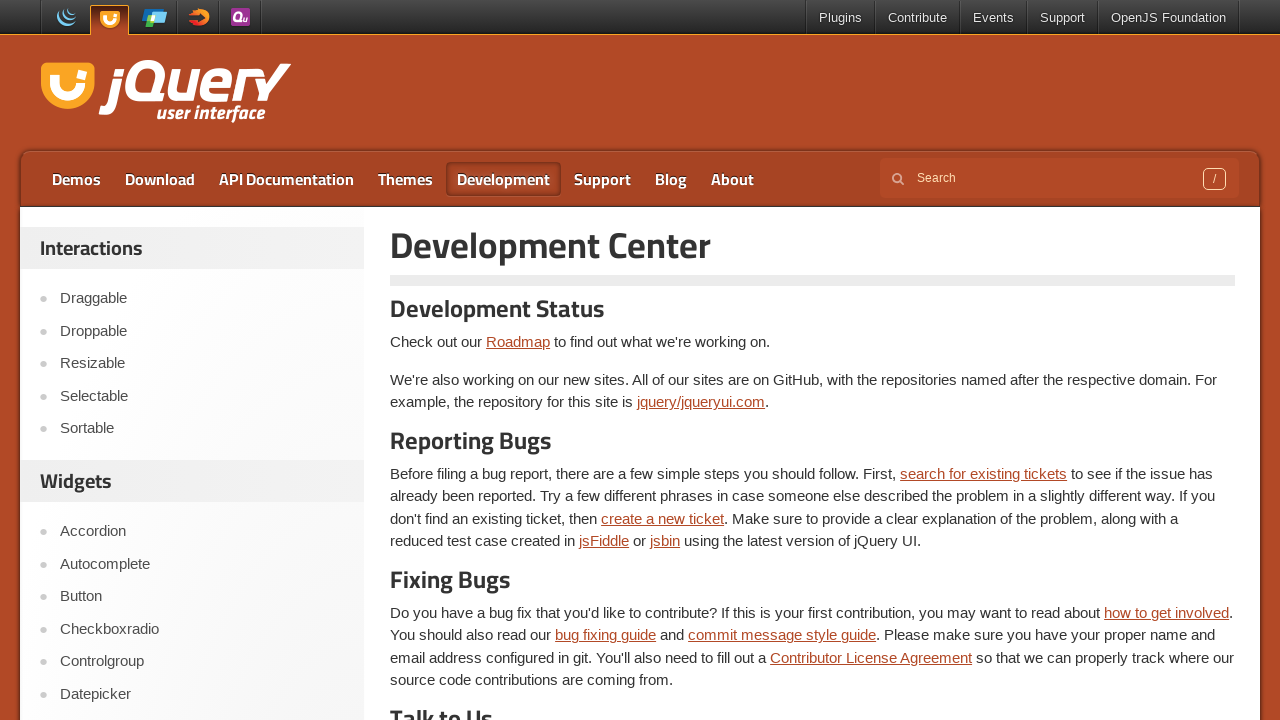

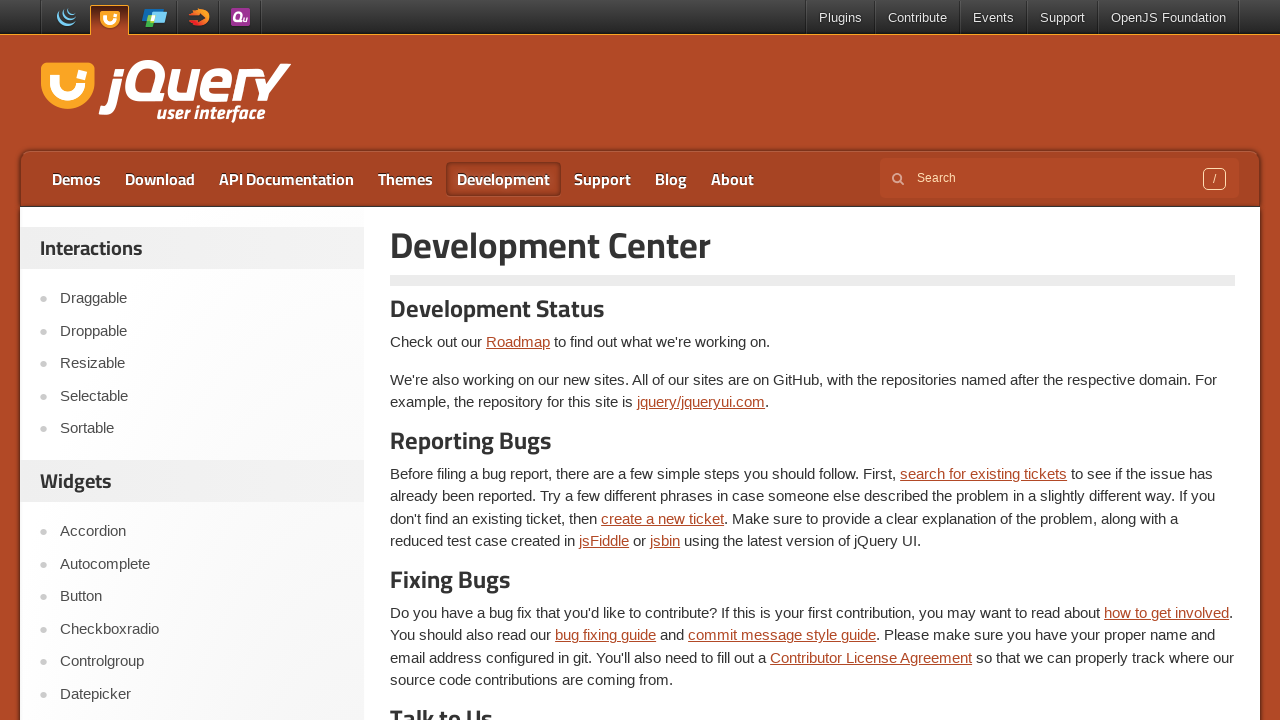